Tests the economic calendar filtering functionality by applying a country filter for Switzerland, selecting a date range using the year selector and last available date, and interacting with the download menu options.

Starting URL: https://www.marketpulse.com/tools/economic-calendar/

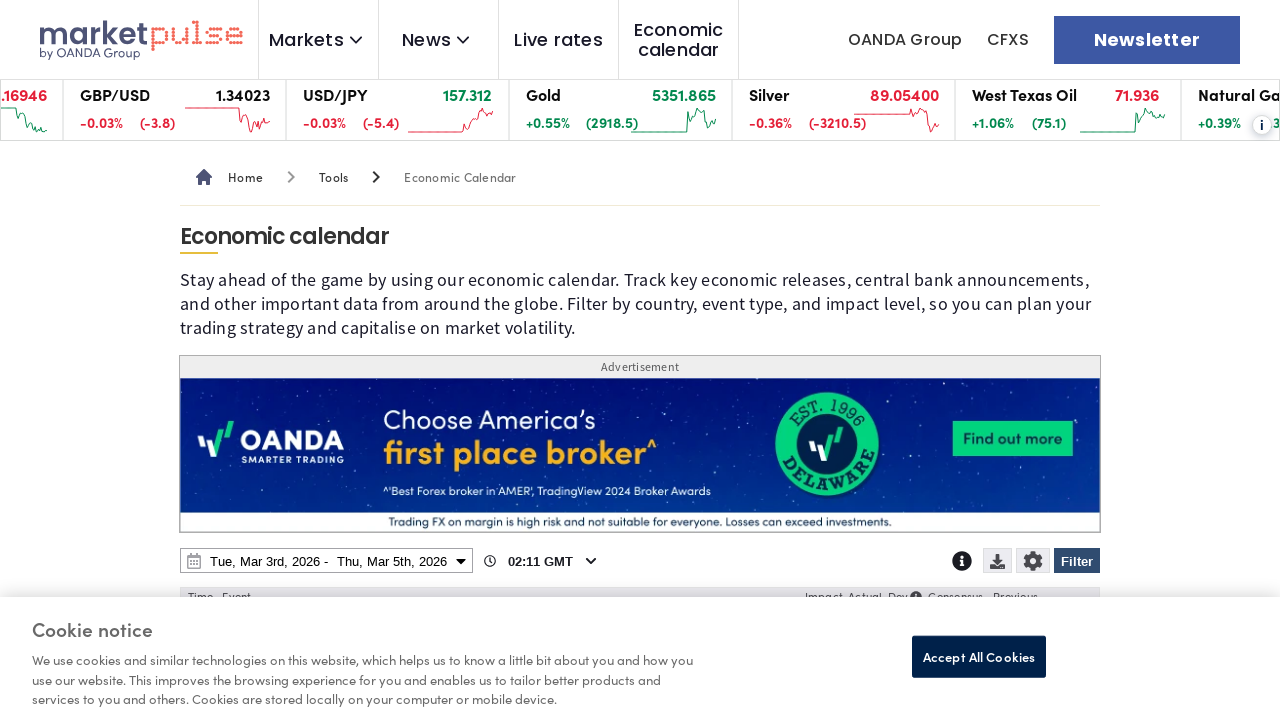

Waited for page to load (domcontentloaded)
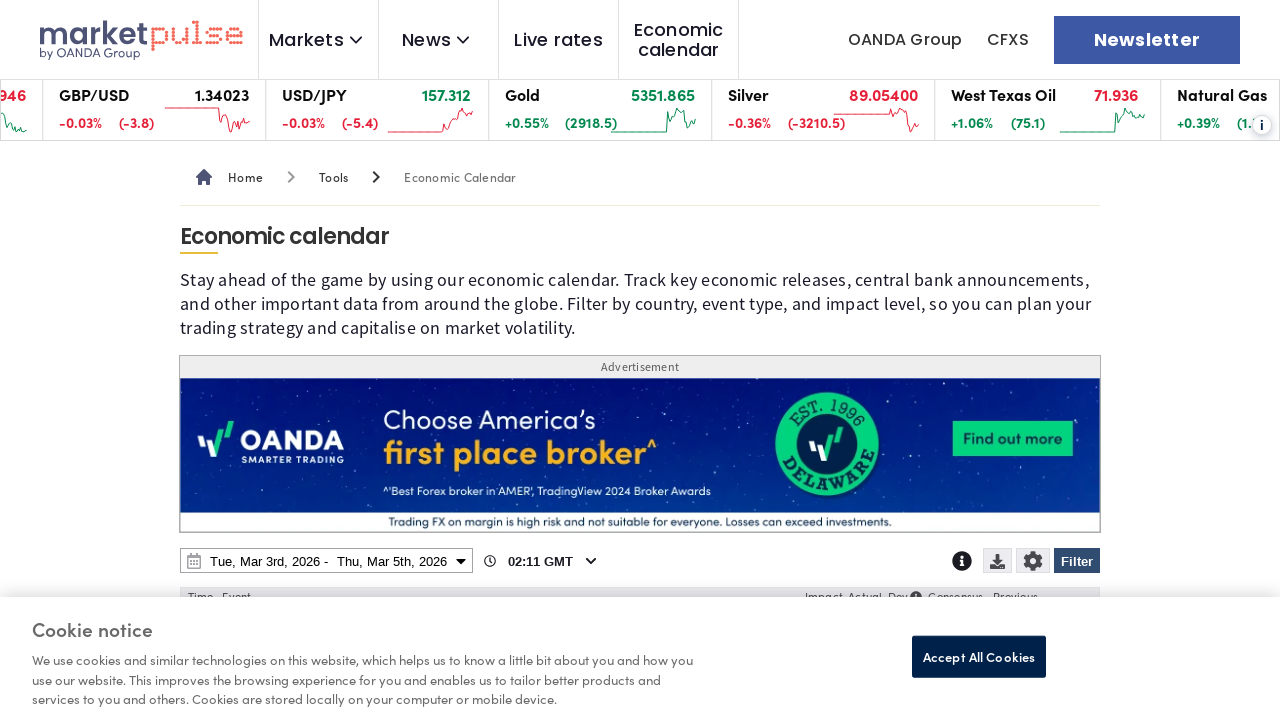

Clicked Filter button at (1077, 561) on internal:role=button[name="Filter"i]
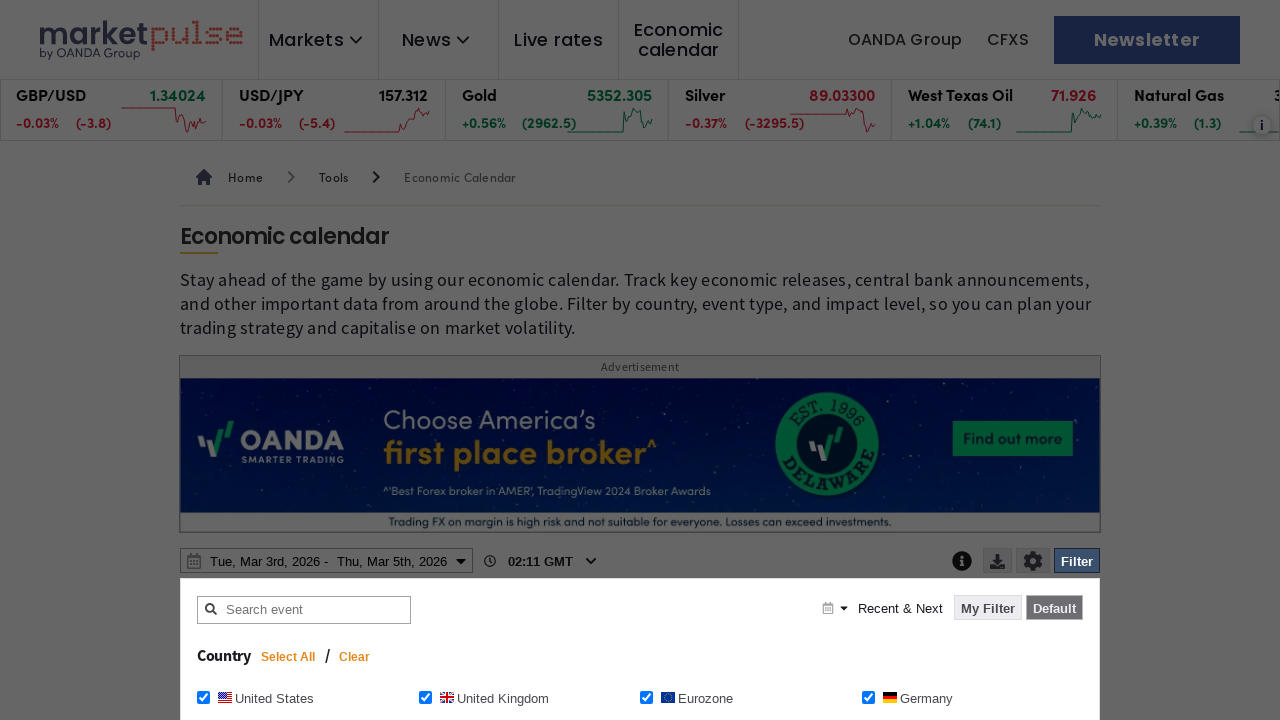

Waited for Clear button to appear
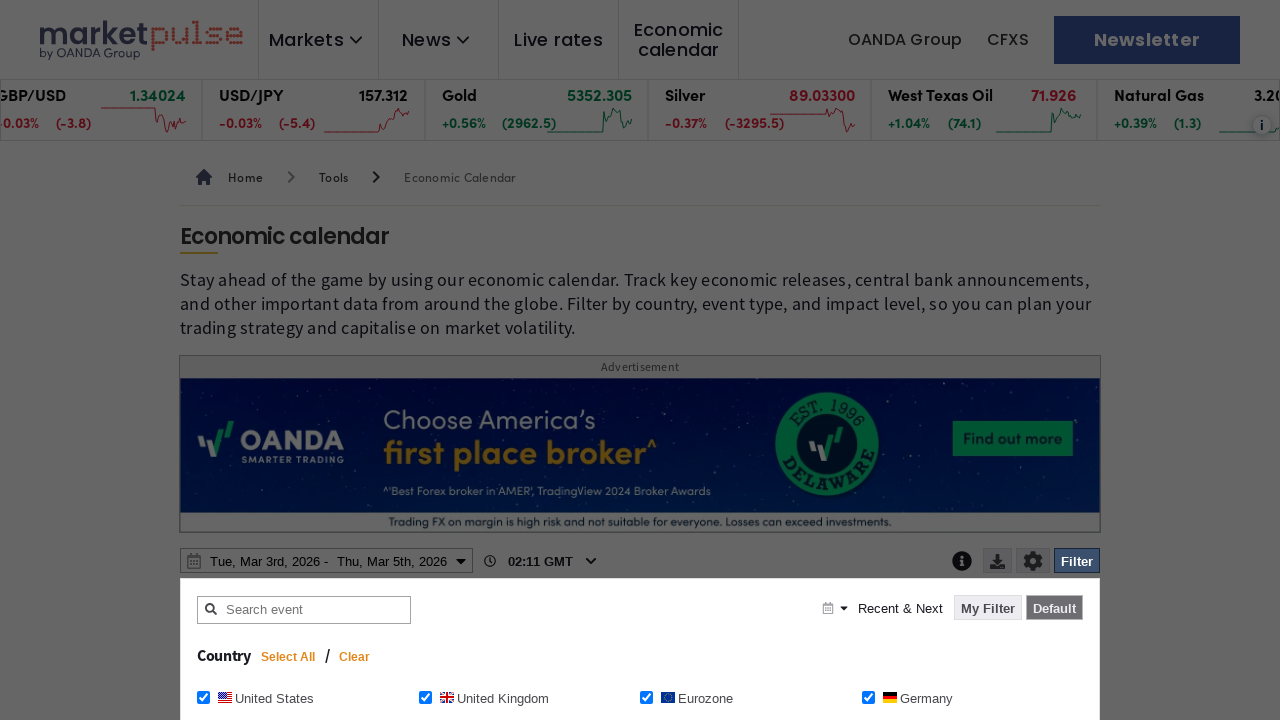

Waited 1200ms for filter panel to fully load
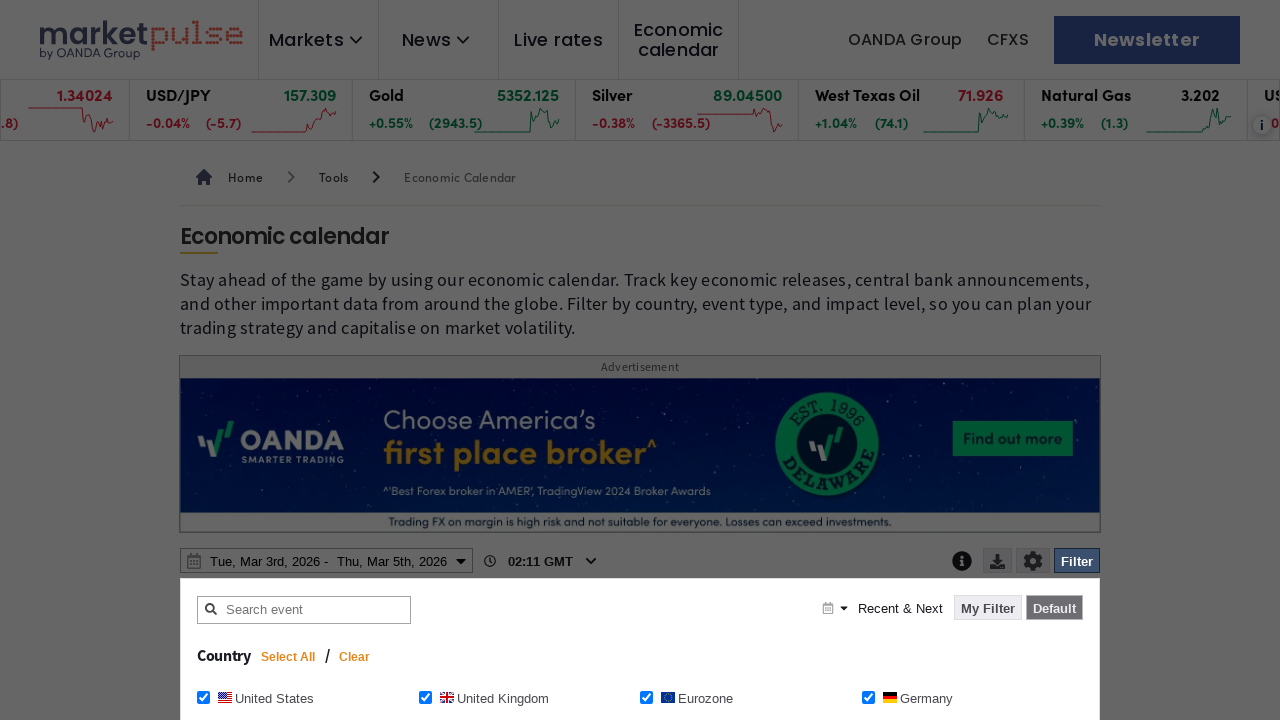

Clicked Clear button to reset filters at (355, 657) on internal:role=button[name="Clear"i]
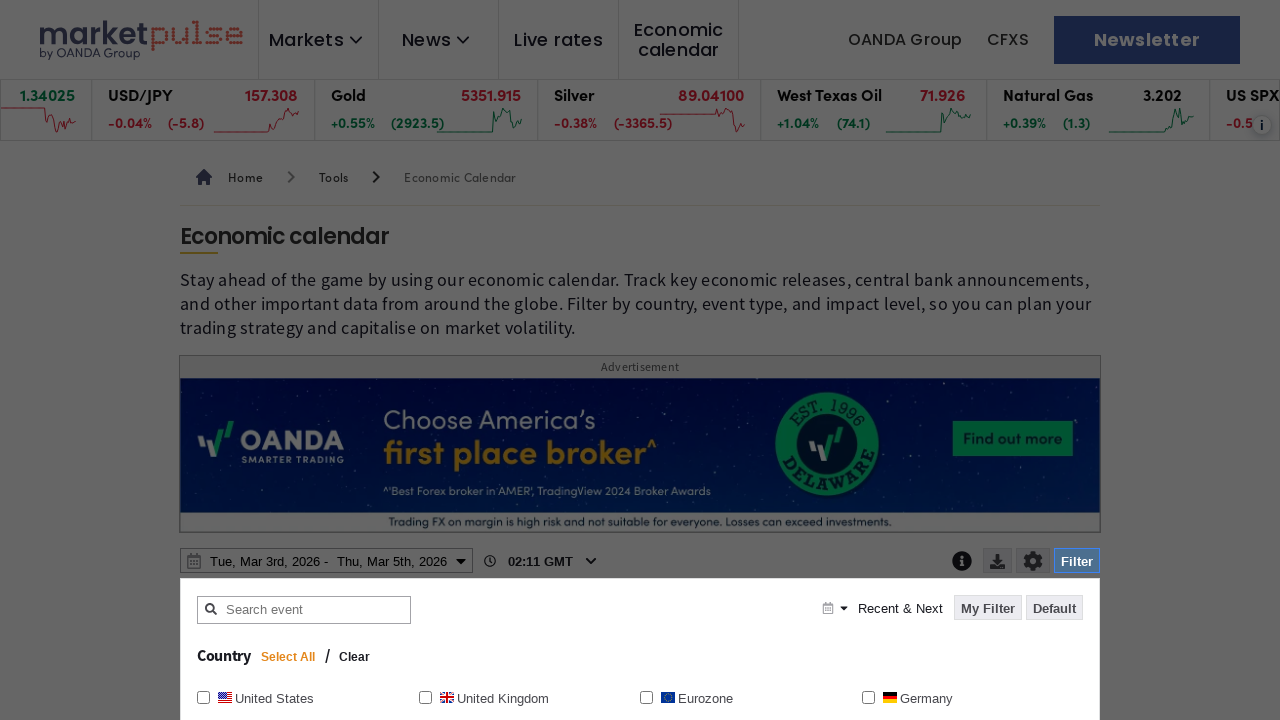

Waited 1200ms after clearing filters
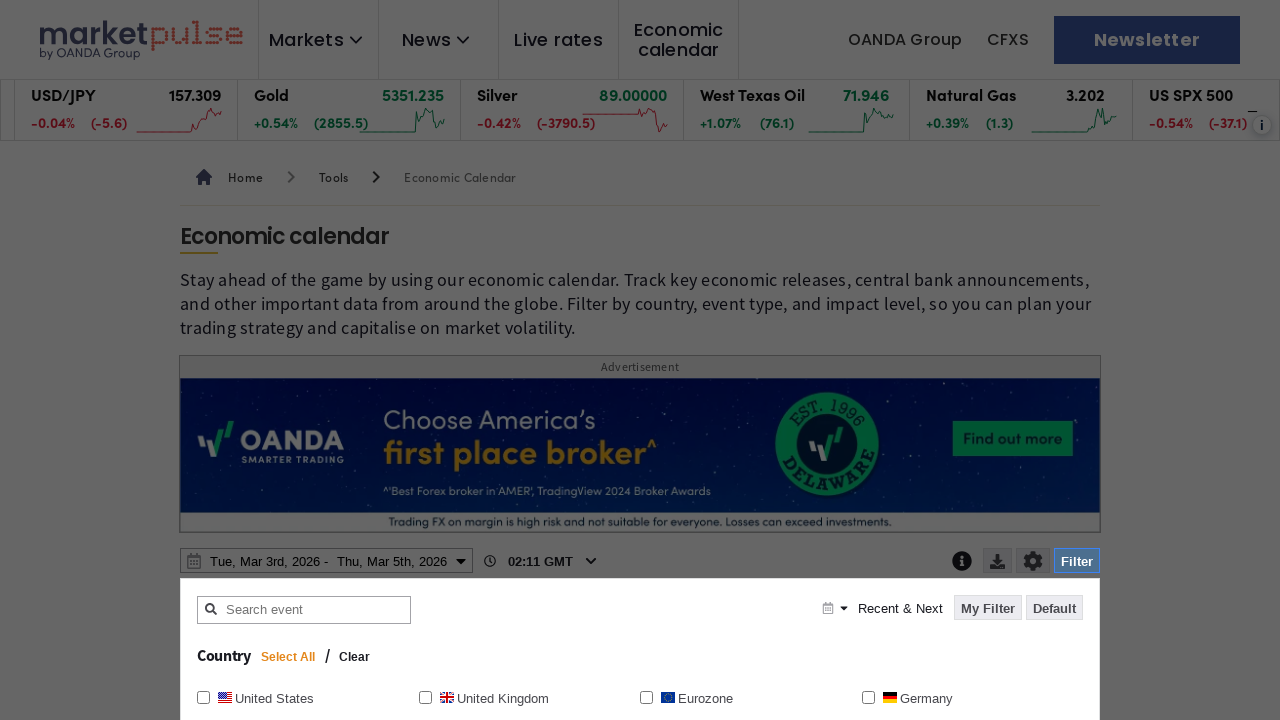

Checked Switzerland checkbox at (425, 360) on internal:role=checkbox[name="Switzerland Switzerland"i]
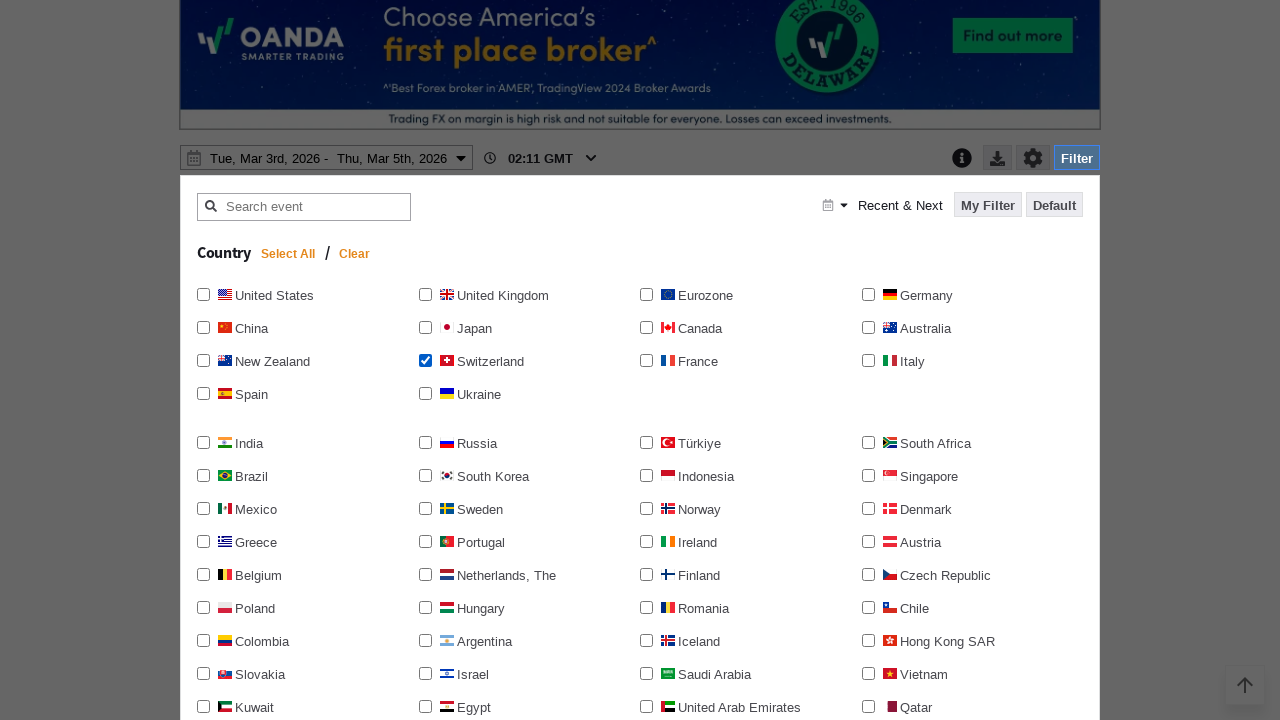

Waited 1200ms after selecting Switzerland
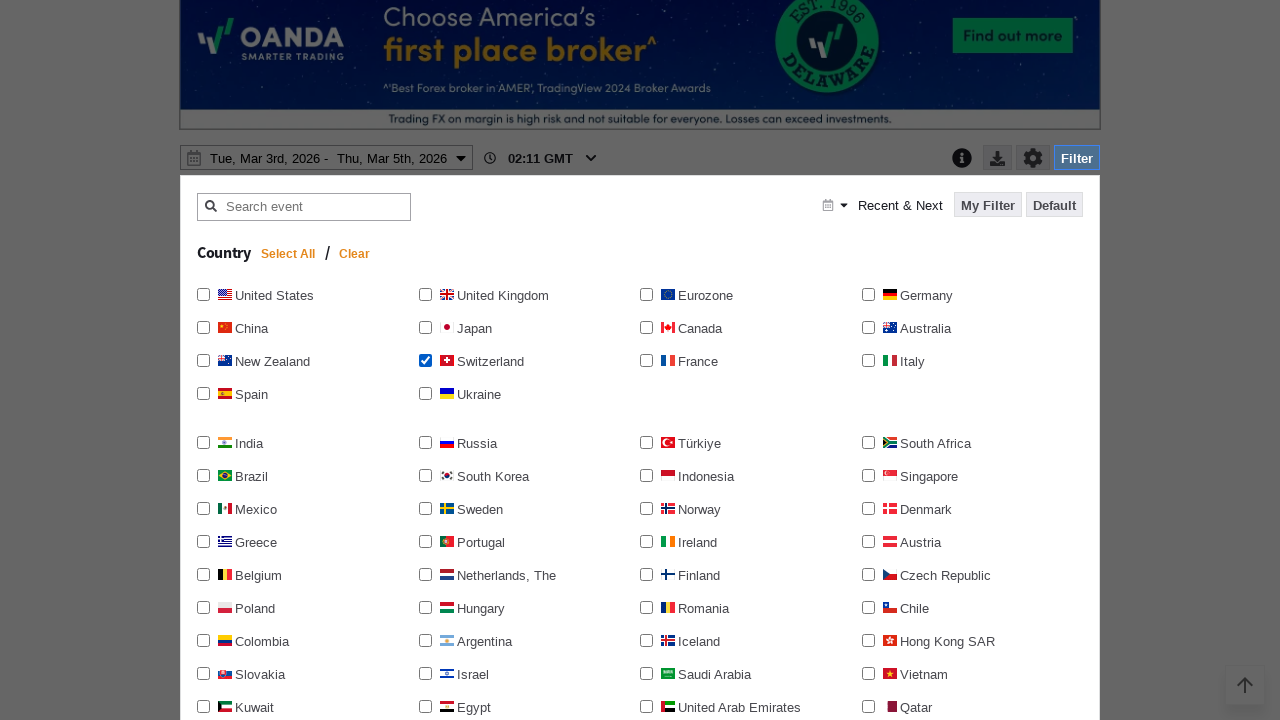

Clicked Apply filter button at (1030, 360) on internal:role=button[name="Apply filter"i]
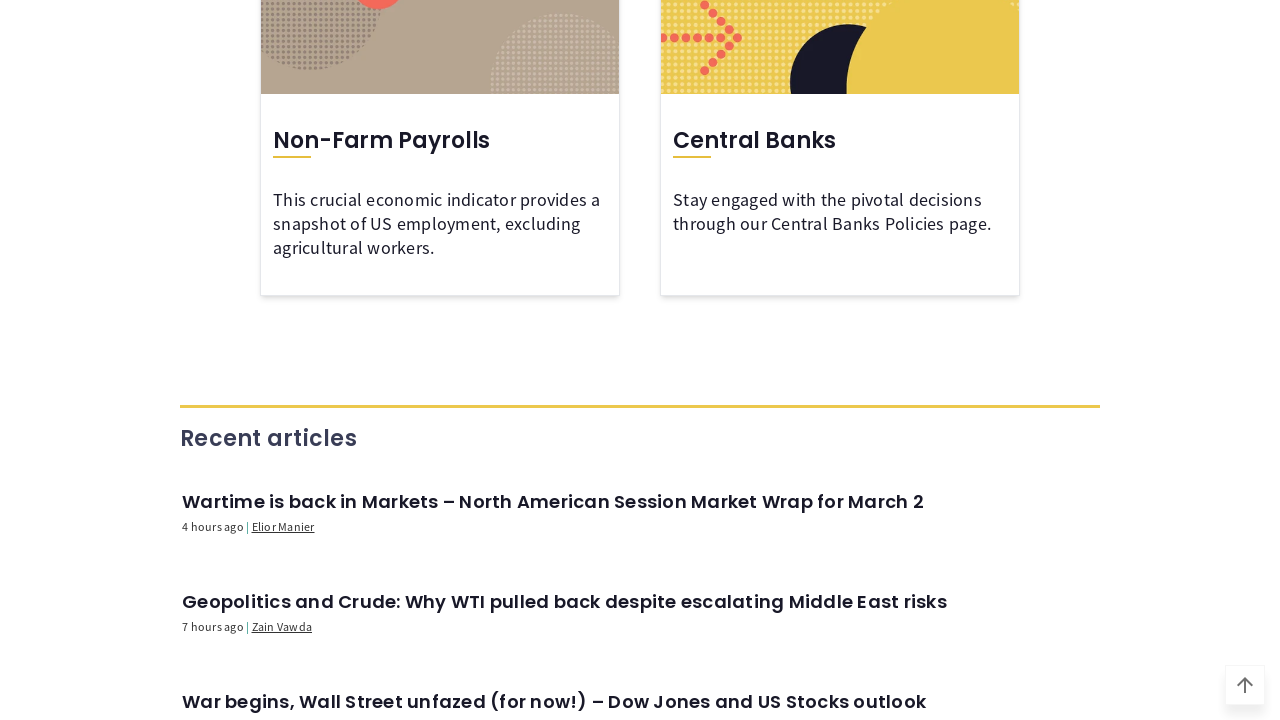

Waited 1200ms after applying country filter
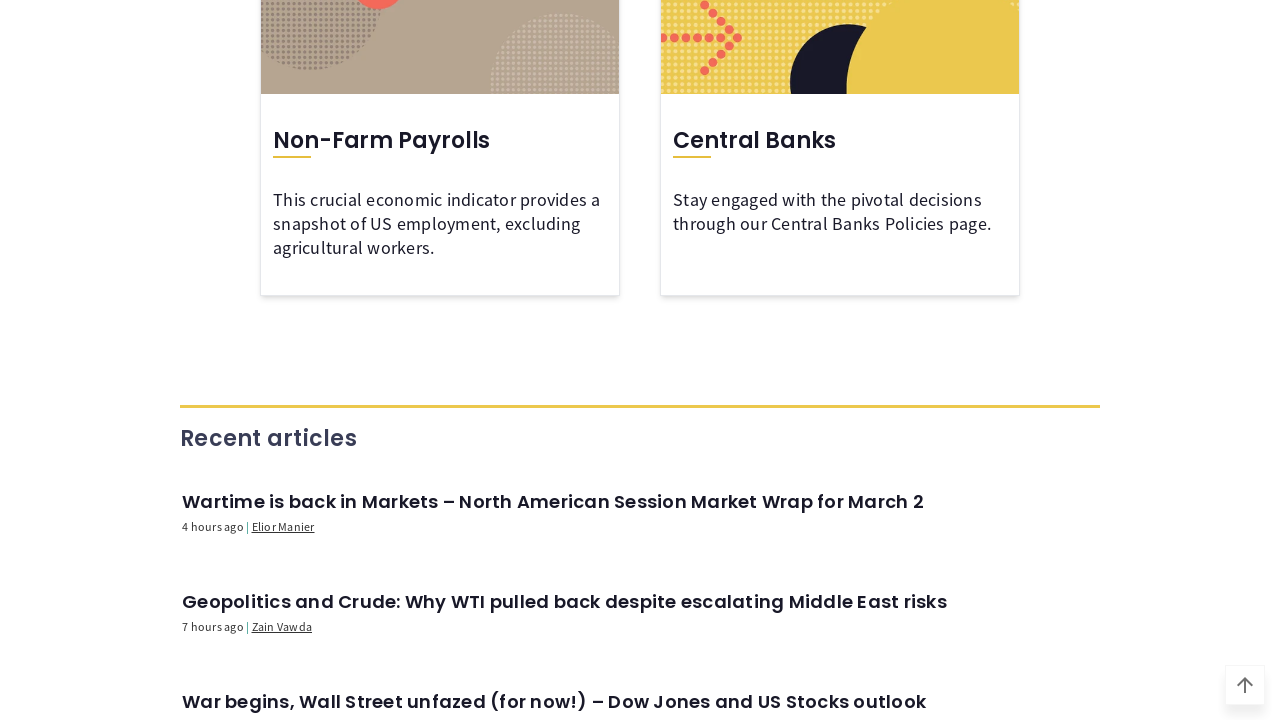

Clicked date range button at (326, 361) on internal:role=button[name=/^.* - .*$/]
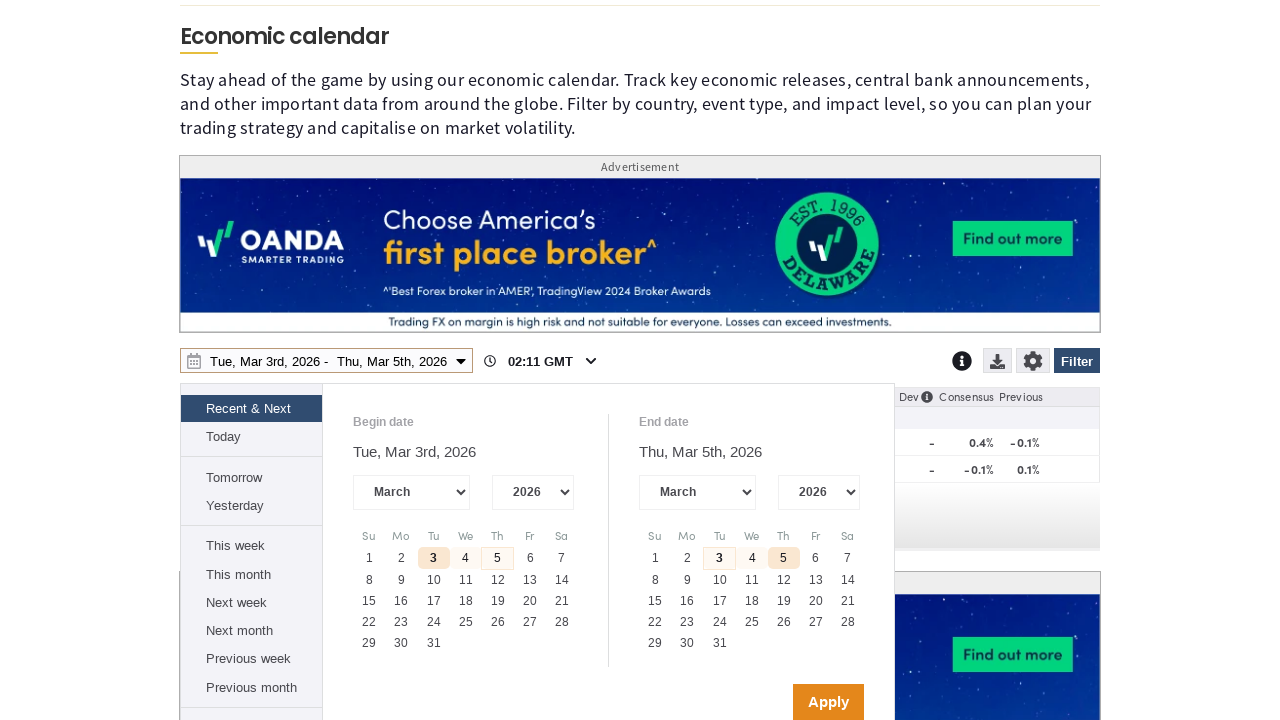

Waited 1200ms for date picker to open
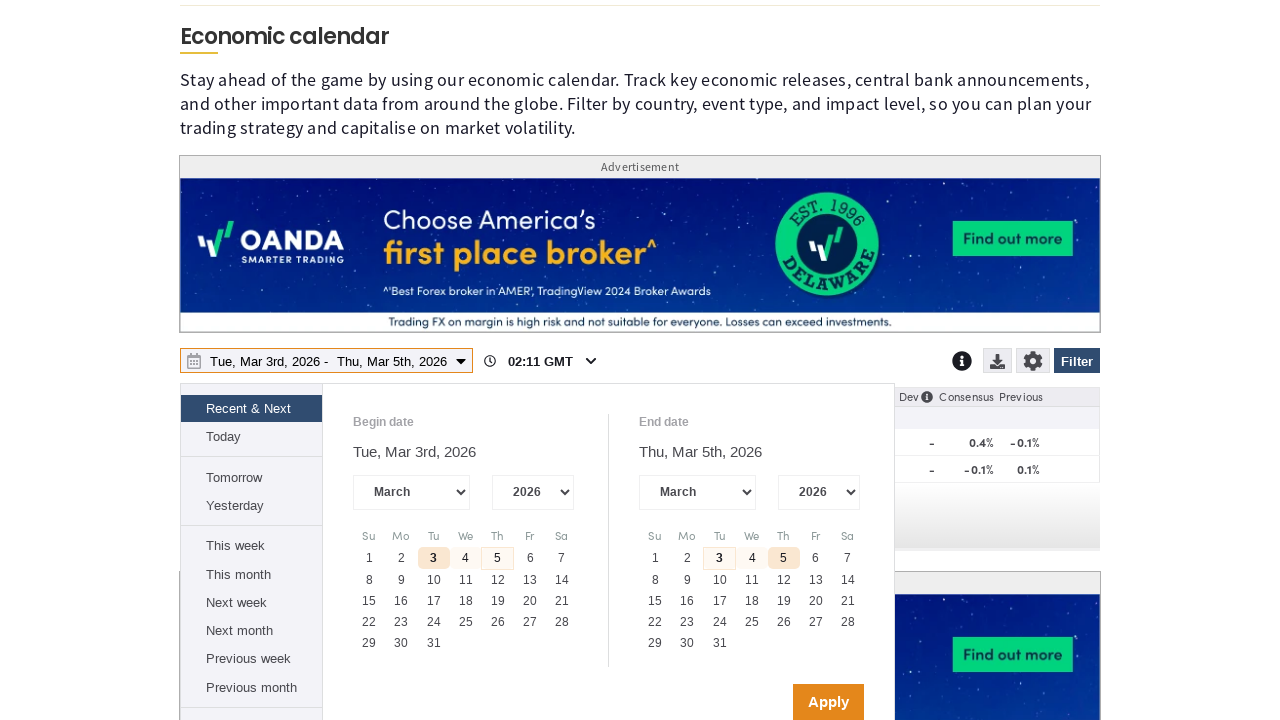

Located year dropdown combobox
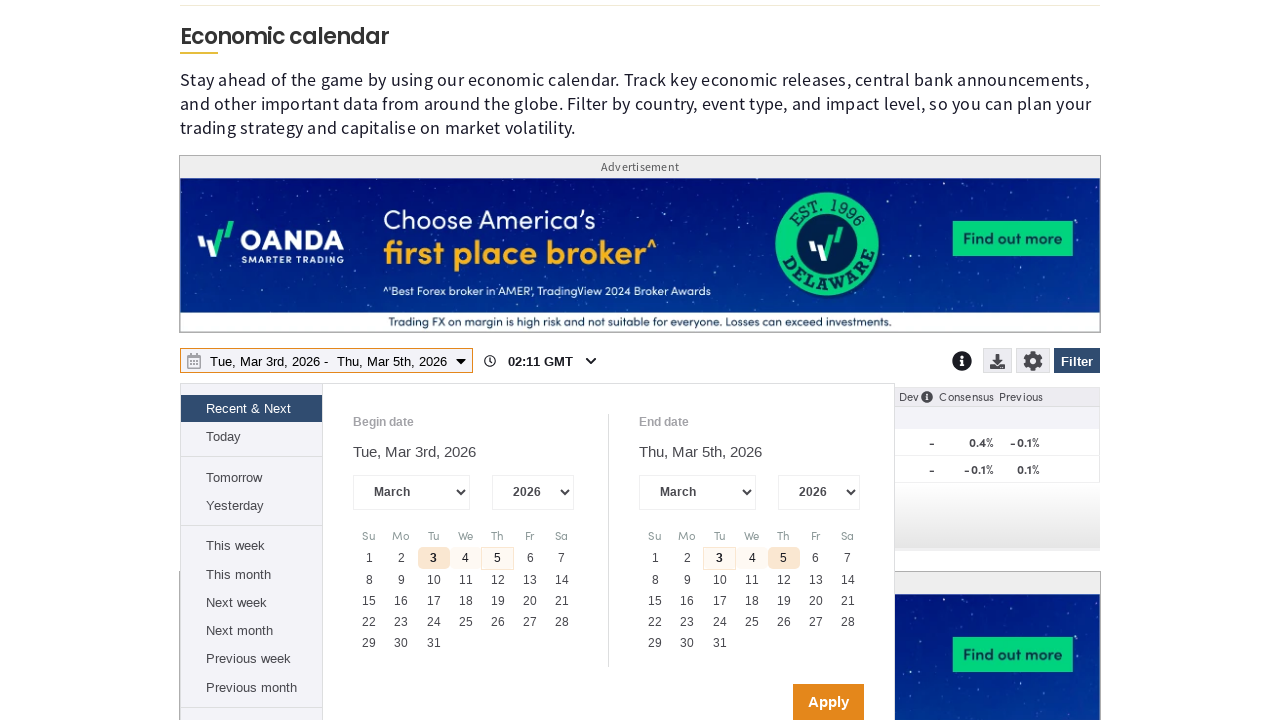

Waited for year select element to be attached
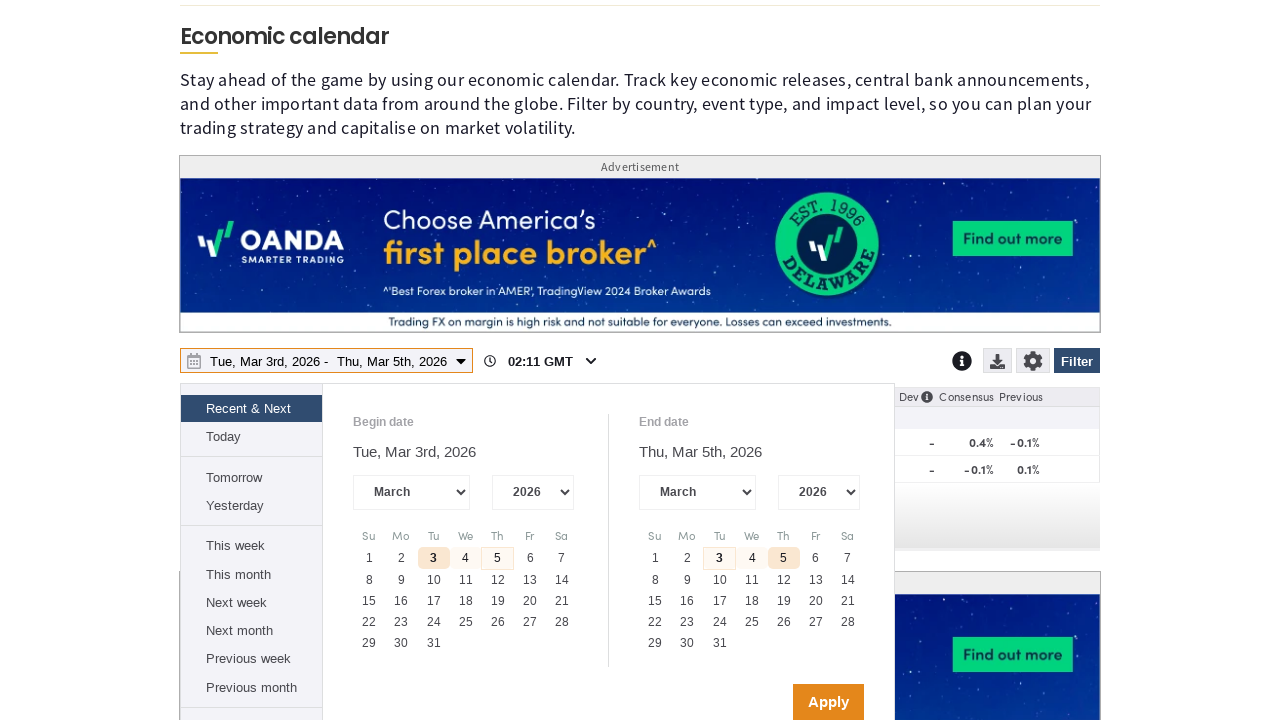

Retrieved available years from dropdown: ['2007', '2008', '2009', '2010', '2011', '2012', '2013', '2014', '2015', '2016', '2017', '2018', '2019', '2020', '2021', '2022', '2023', '2024', '2025', '2026', '2027']
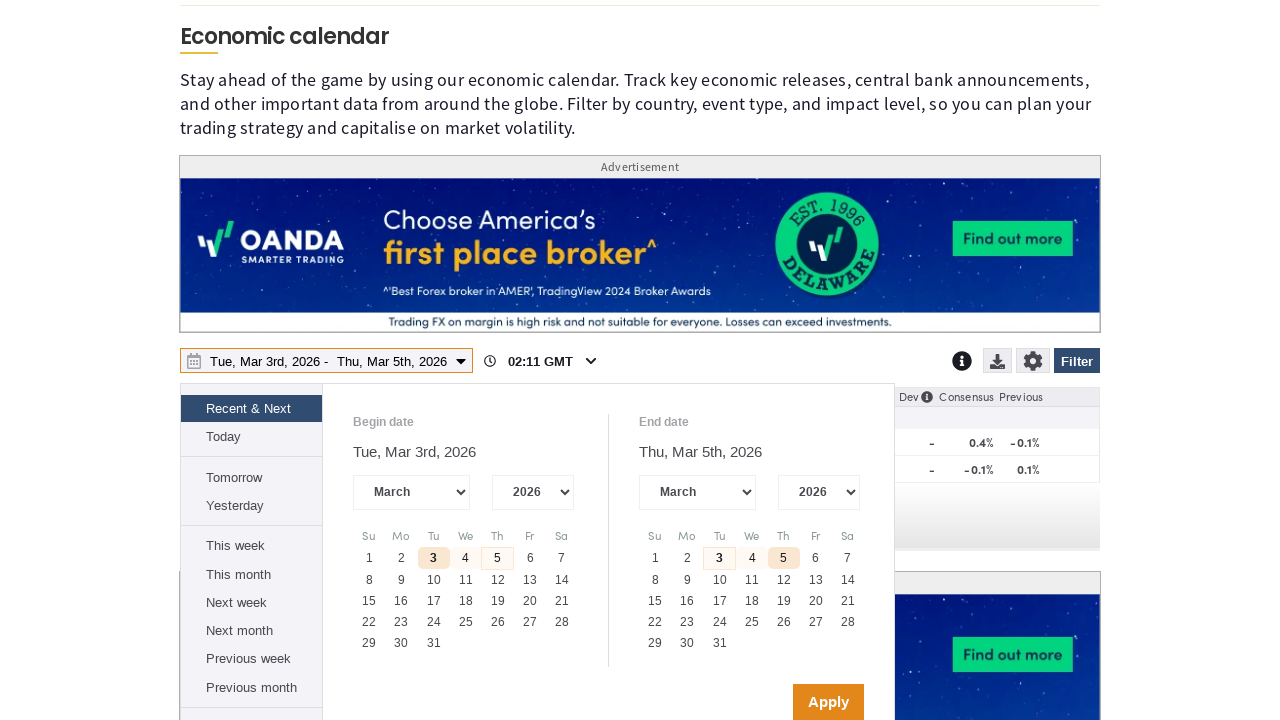

Selected last available year: 2027
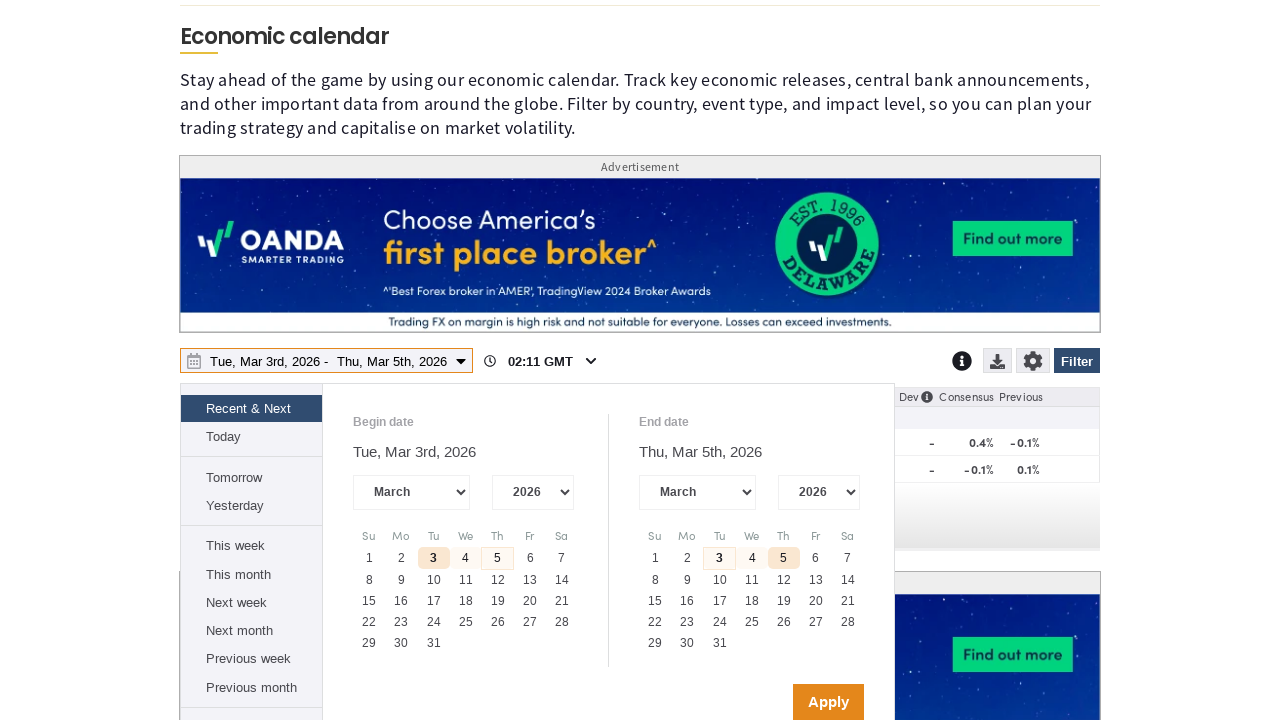

Applied year selection: 2027 on internal:role=combobox >> nth=3
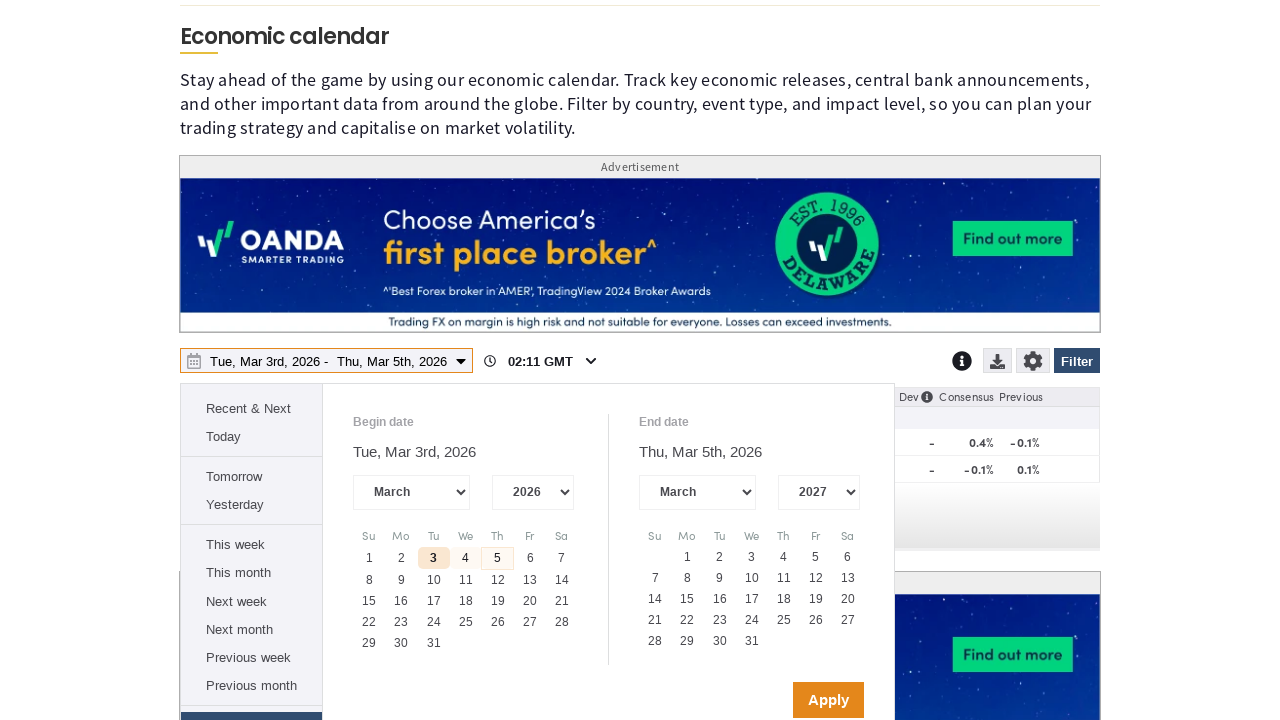

Waited 1200ms after selecting year
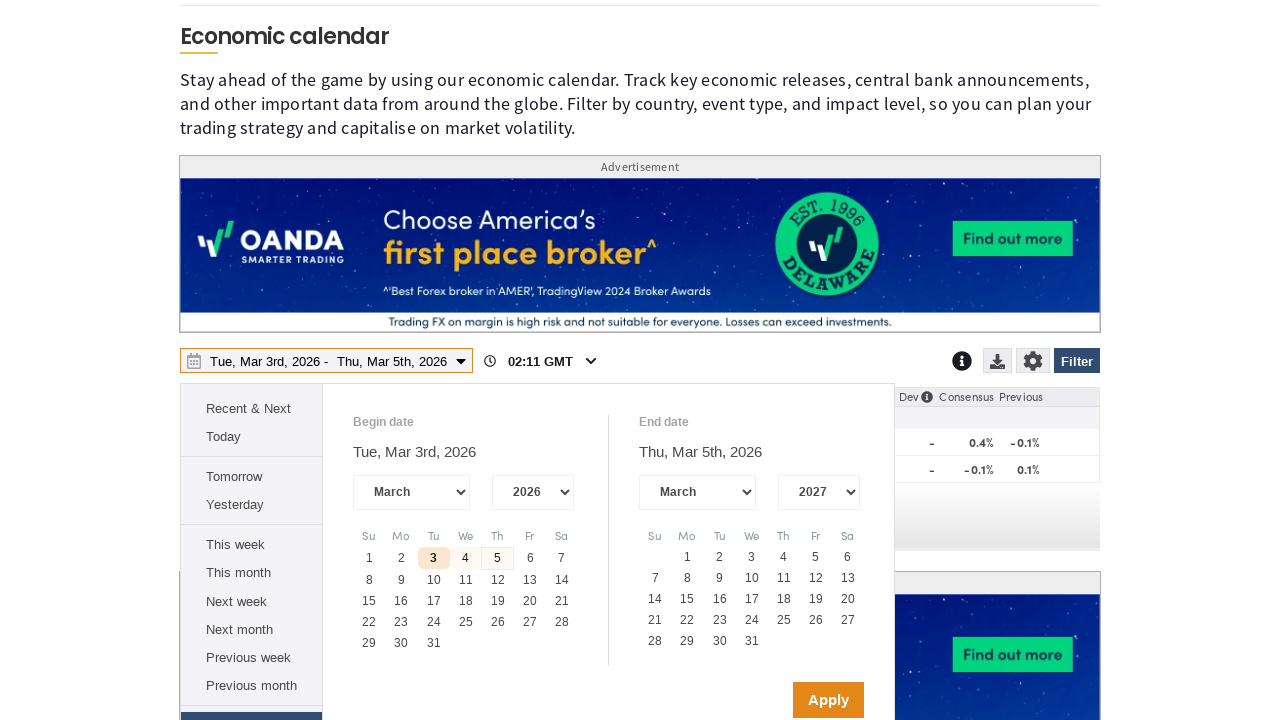

Located available calendar days
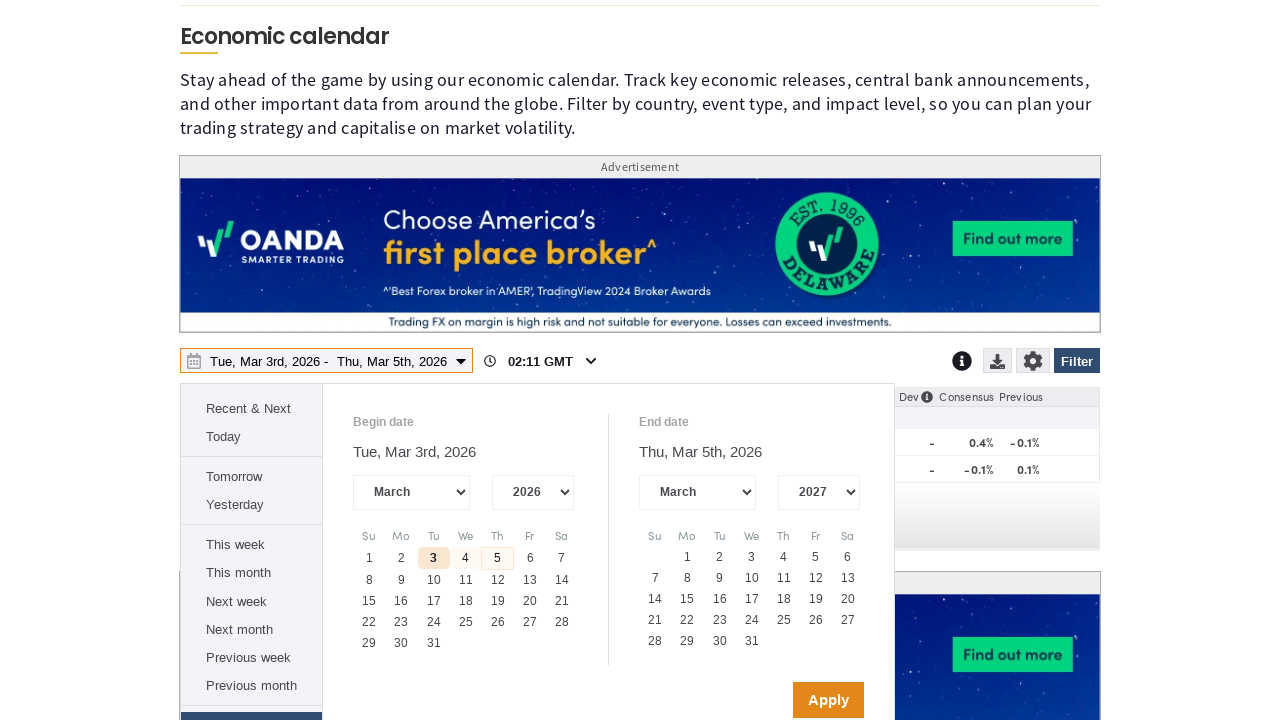

Clicked the last available day in the calendar at (752, 641) on div[role='gridcell']:not([aria-disabled='true']) >> nth=-1
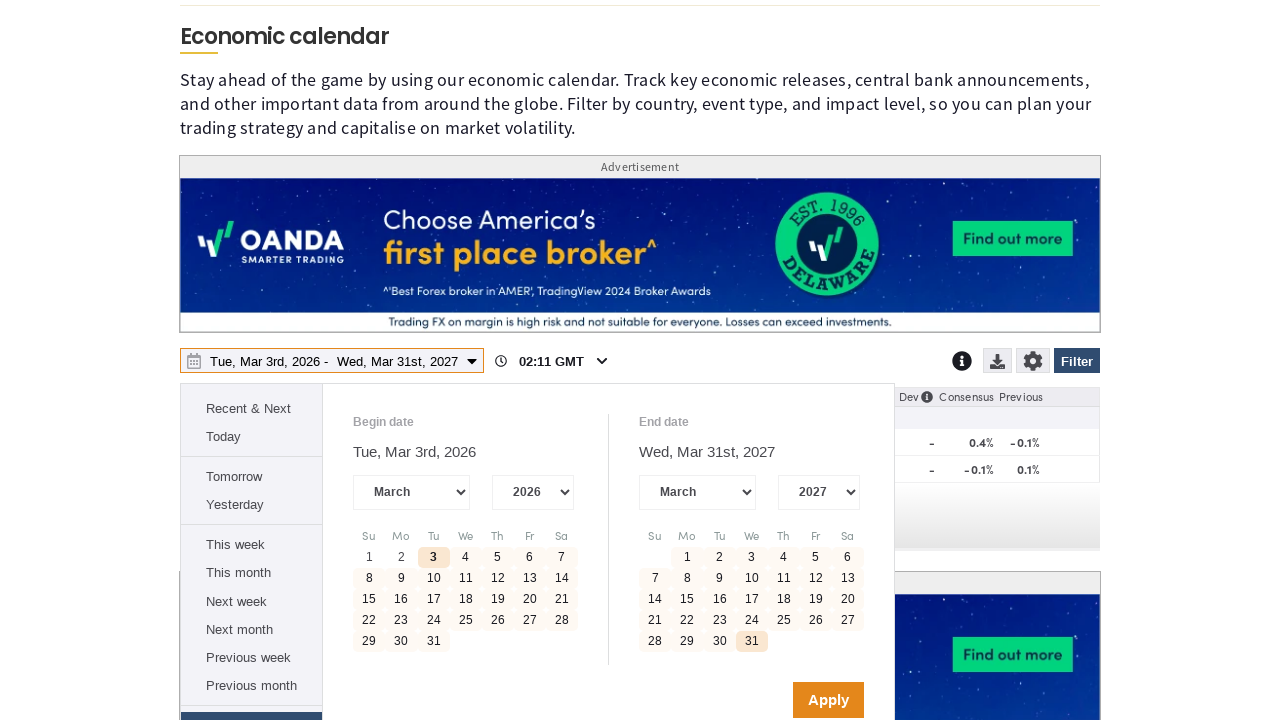

Waited 1200ms after selecting date
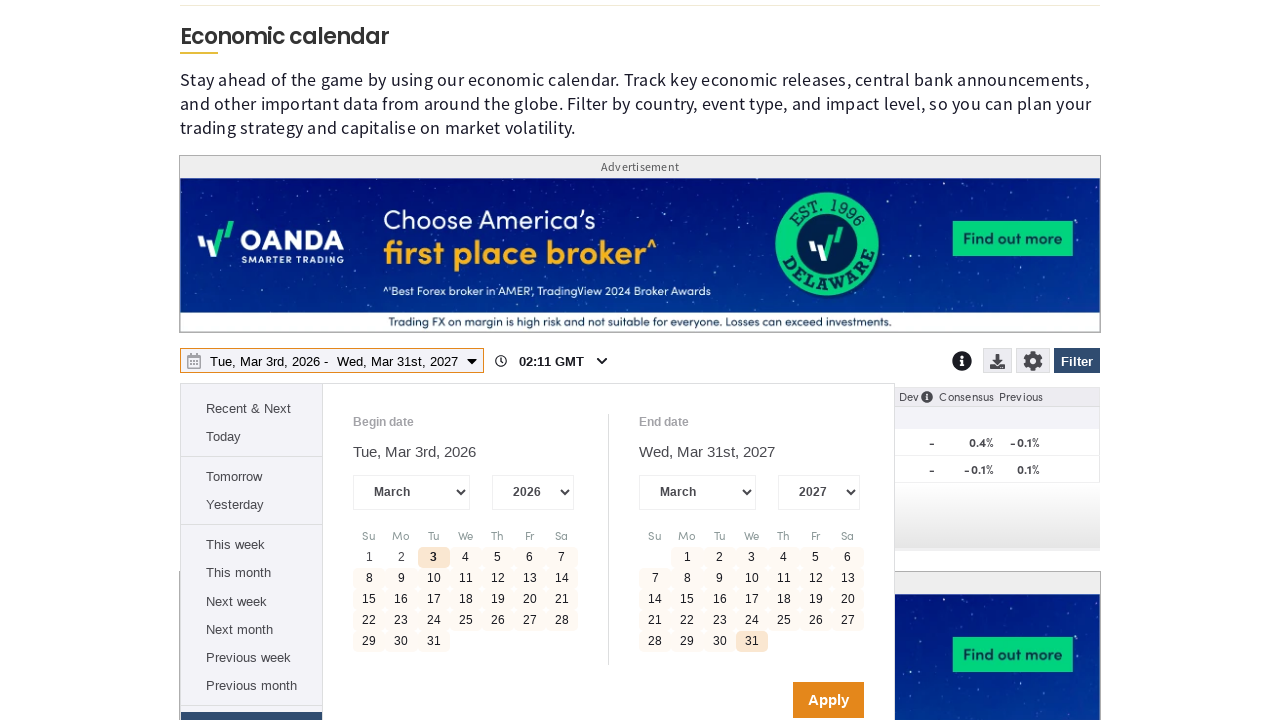

Clicked Apply button to confirm date range at (828, 700) on internal:role=button[name="Apply"i]
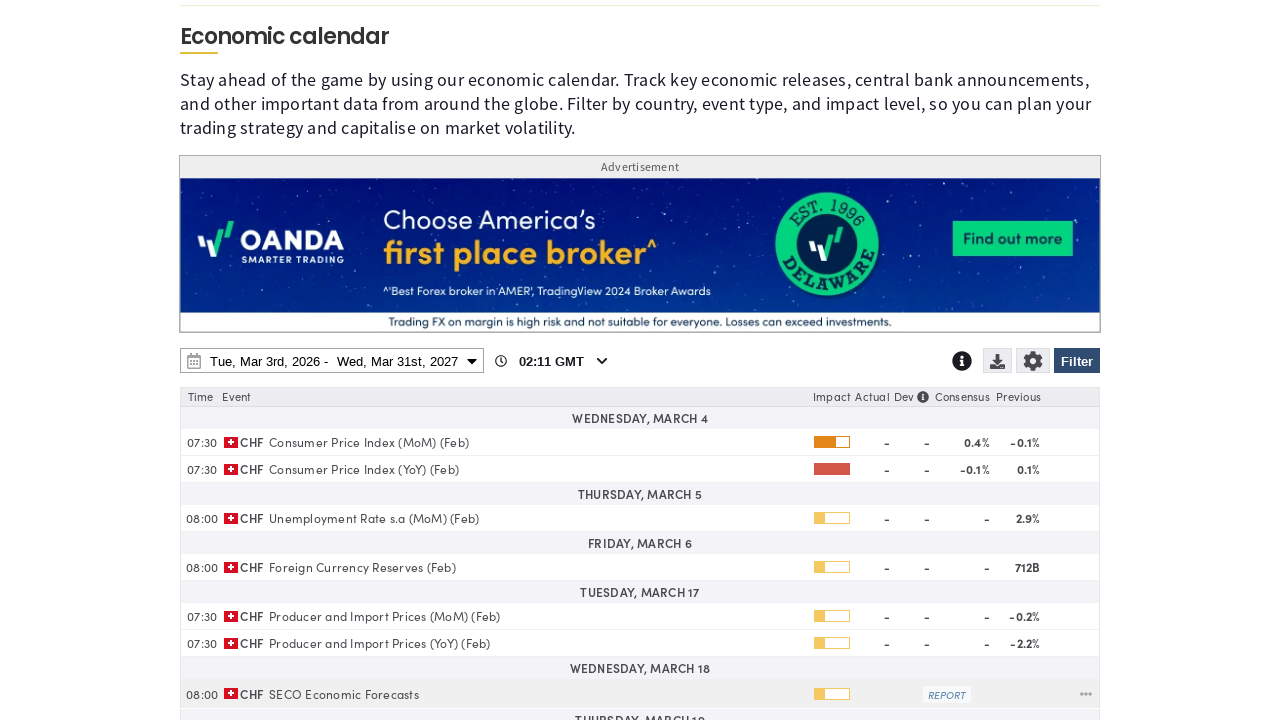

Waited 1500ms after applying date range
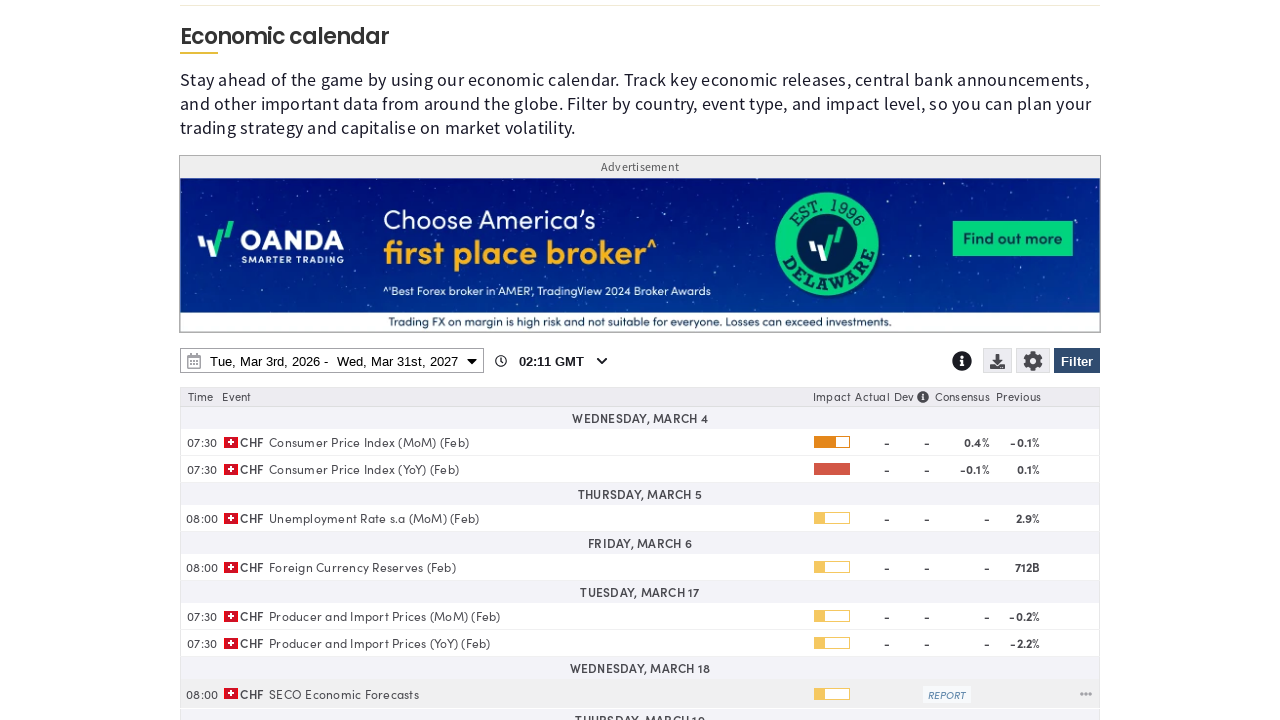

Clicked download menu wrapper at (1000, 363) on .fxs_selectable-wrapper
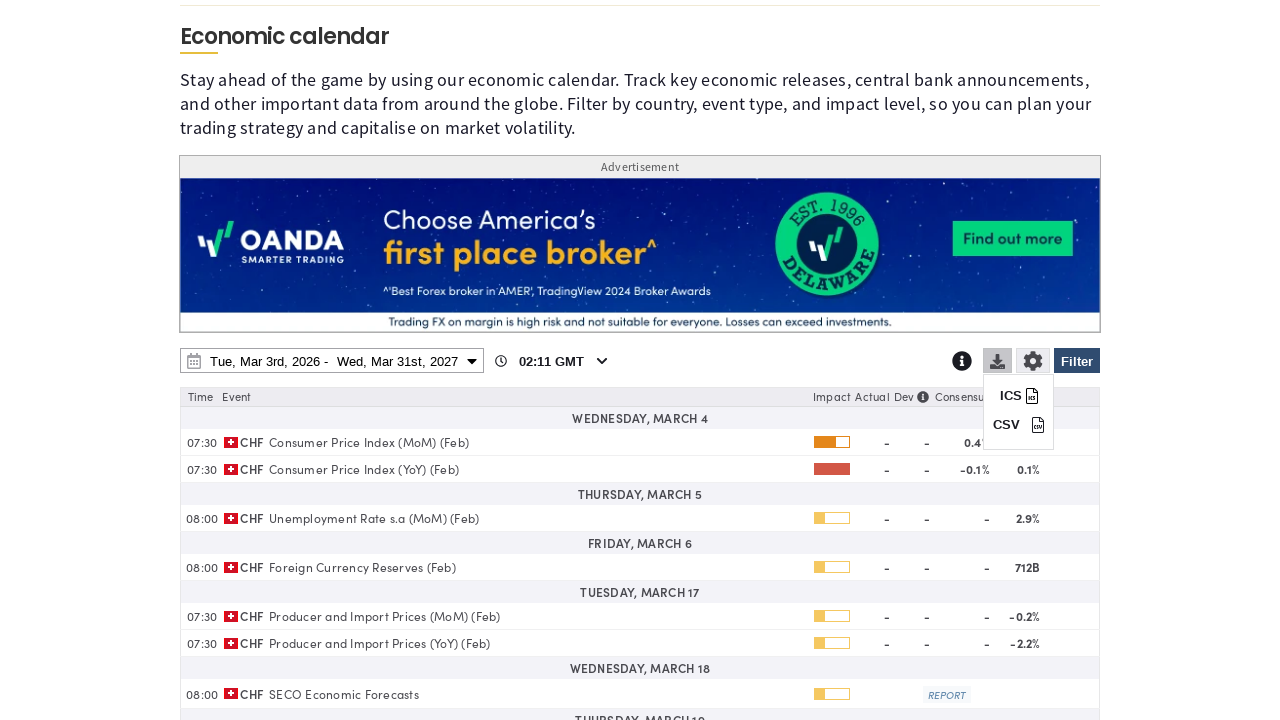

Waited for ICS download button to appear
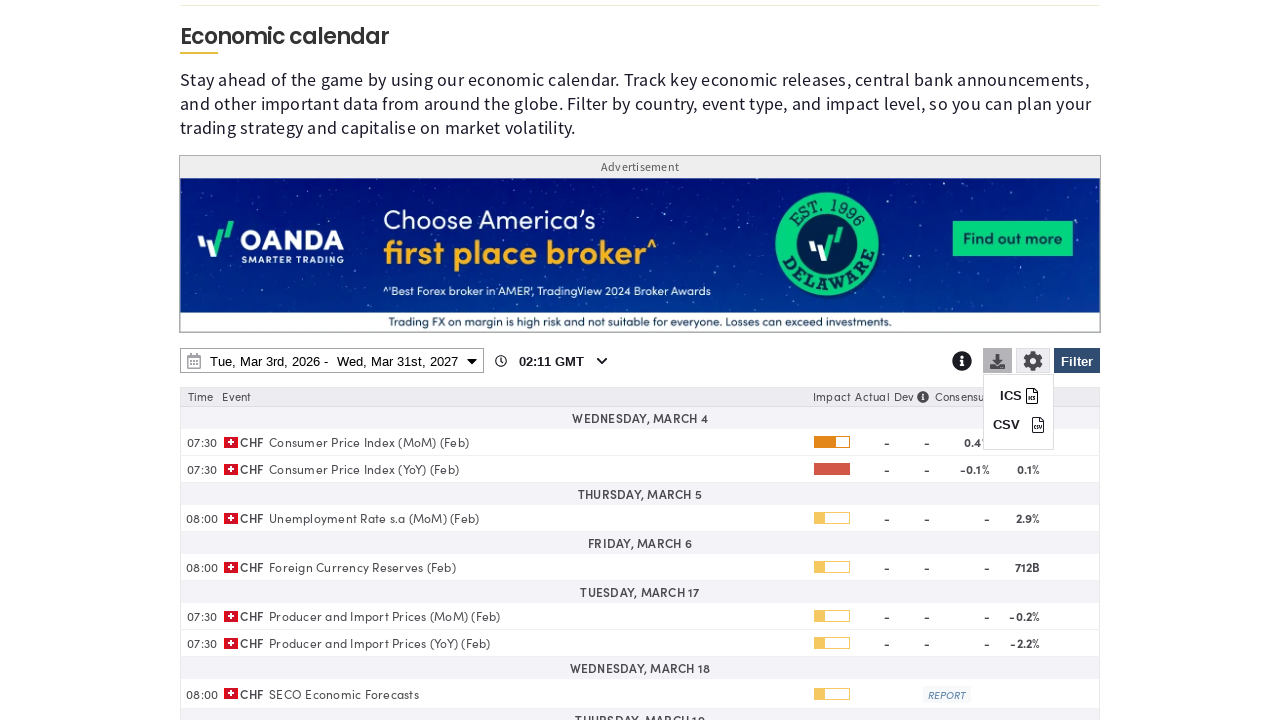

Clicked ICS download button at (1018, 396) on internal:role=button[name="ICS"i]
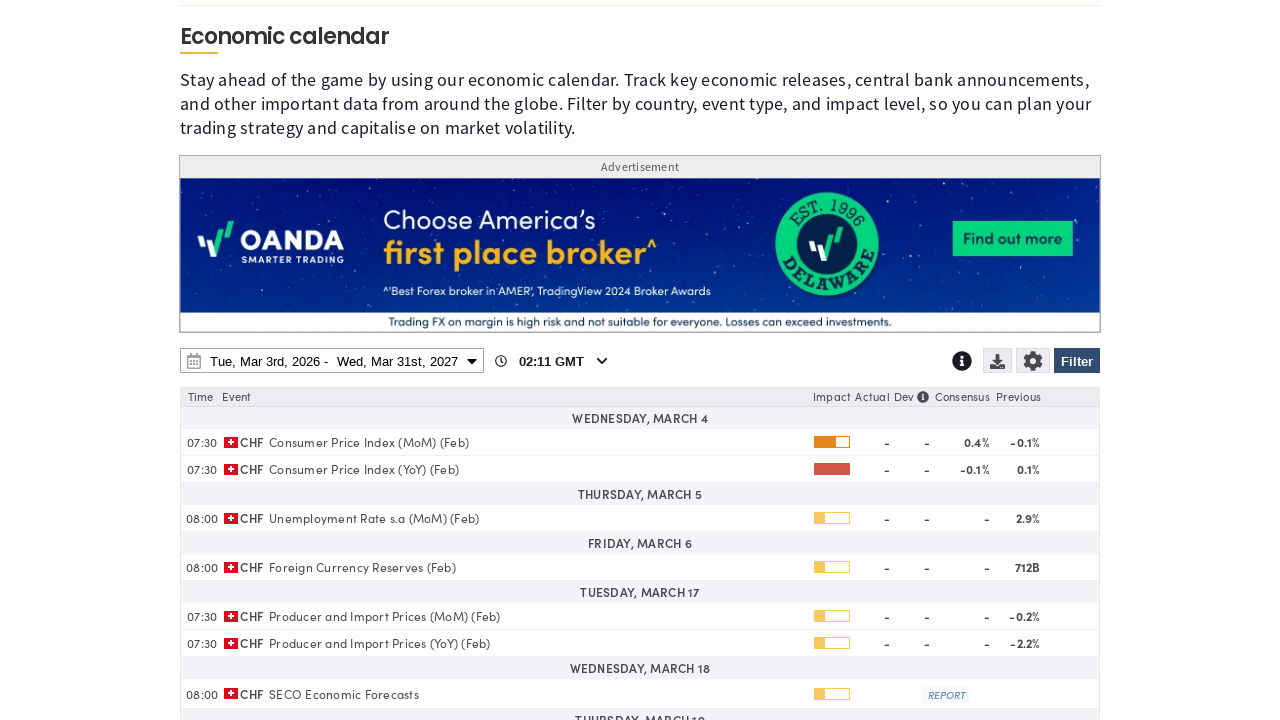

Waited 1200ms after clicking ICS button
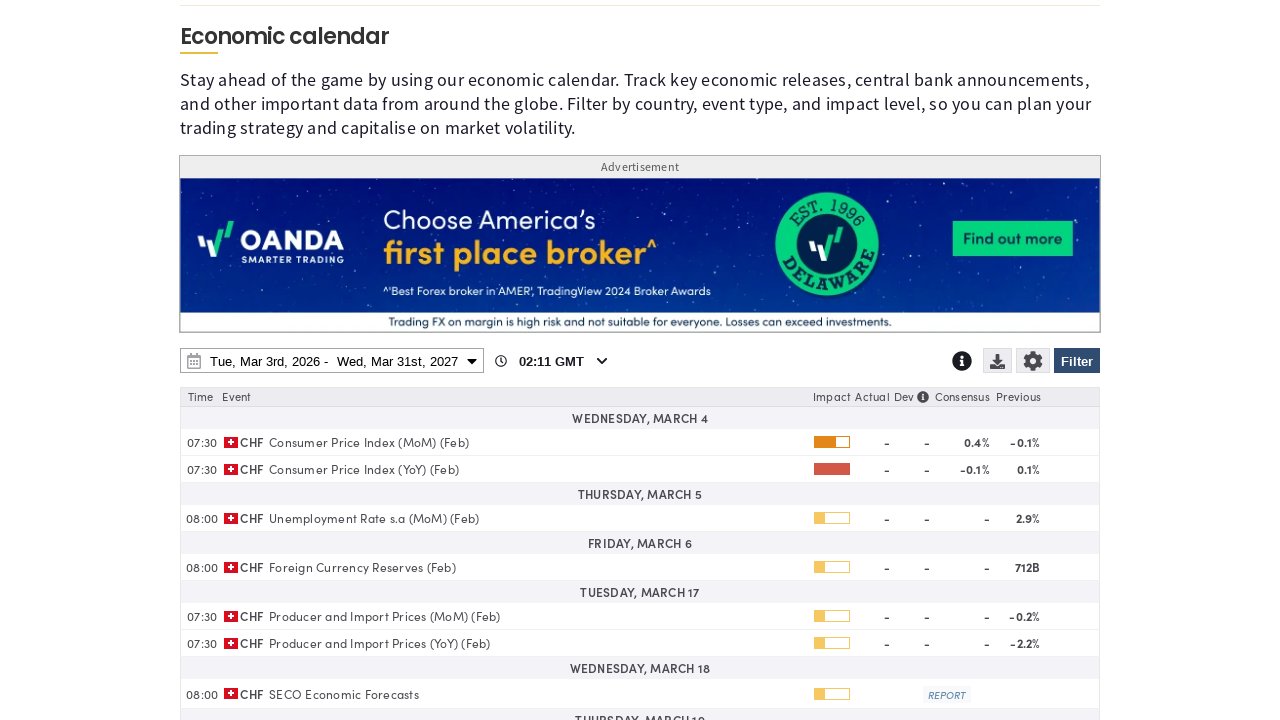

Clicked download menu wrapper again at (1000, 363) on .fxs_selectable-wrapper
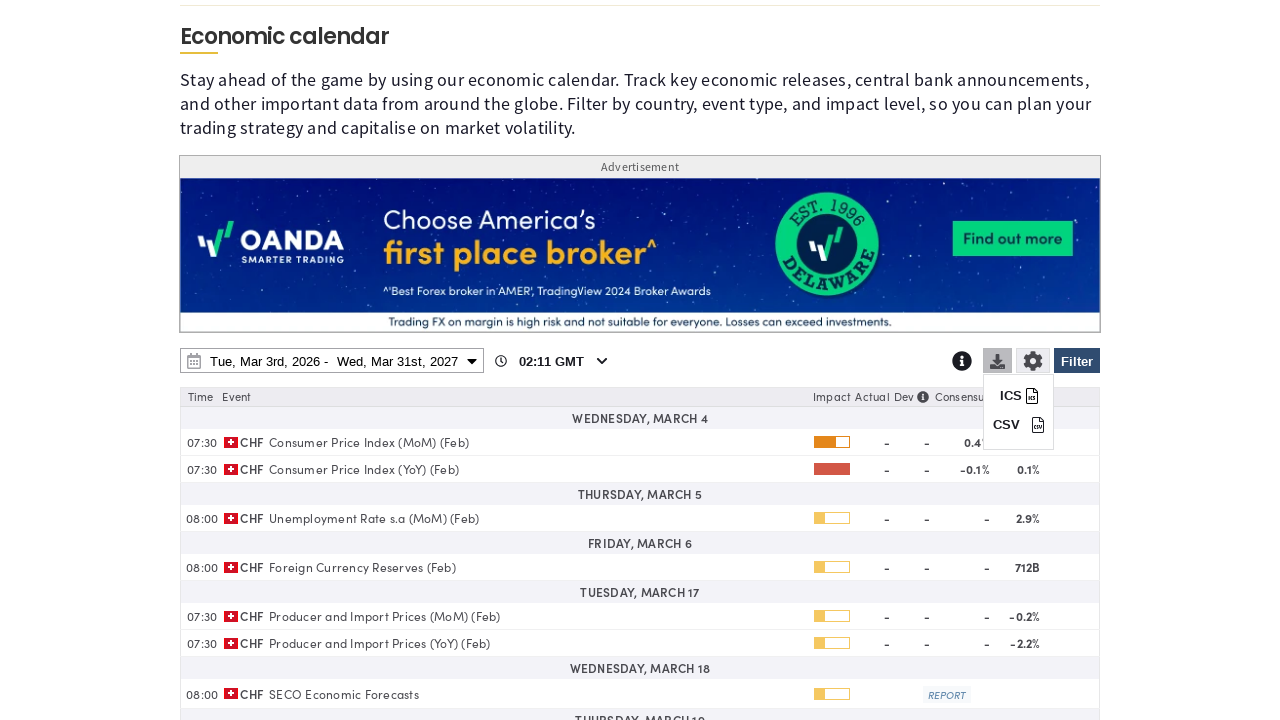

Waited for CSV download button to appear
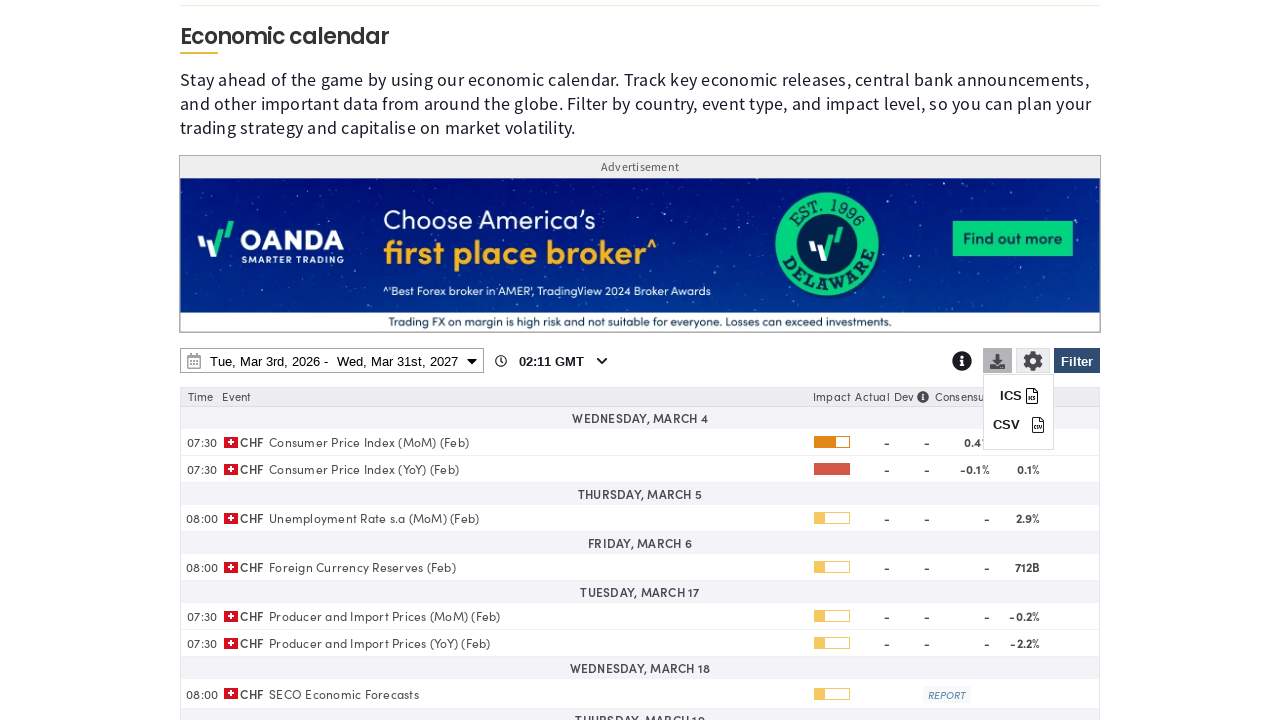

Clicked CSV download button at (1018, 425) on internal:role=button[name="CSV"i]
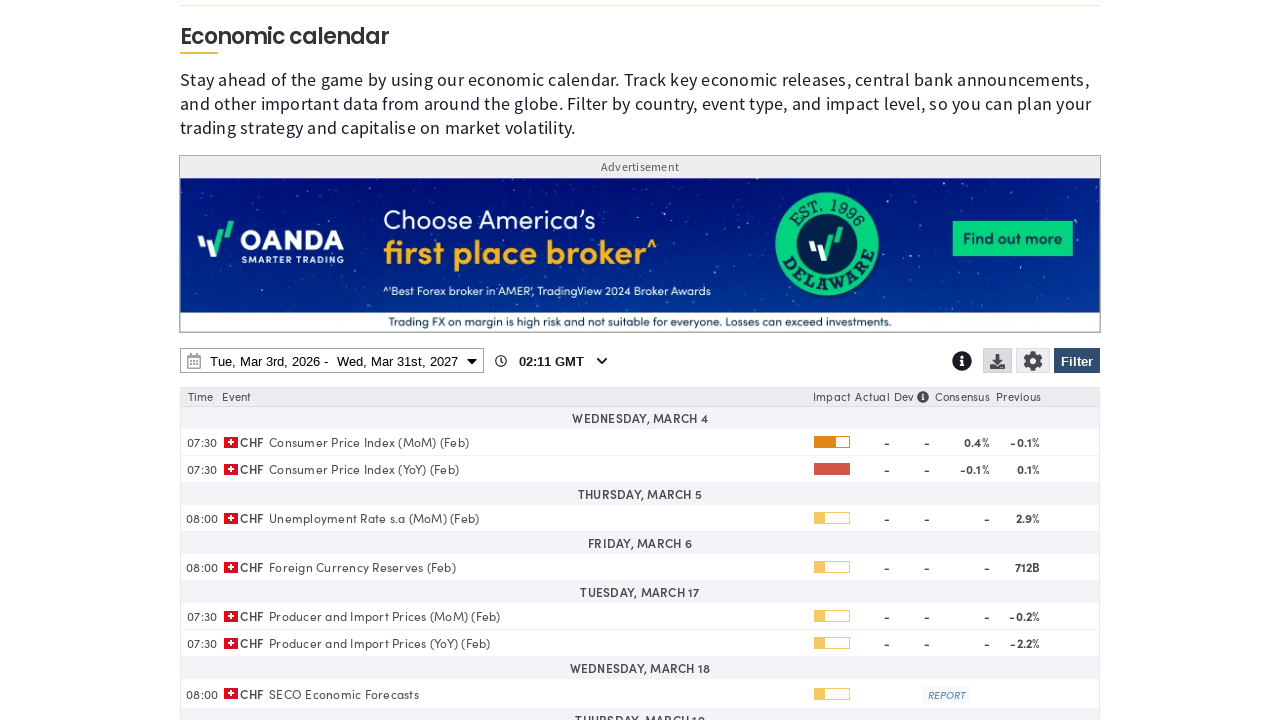

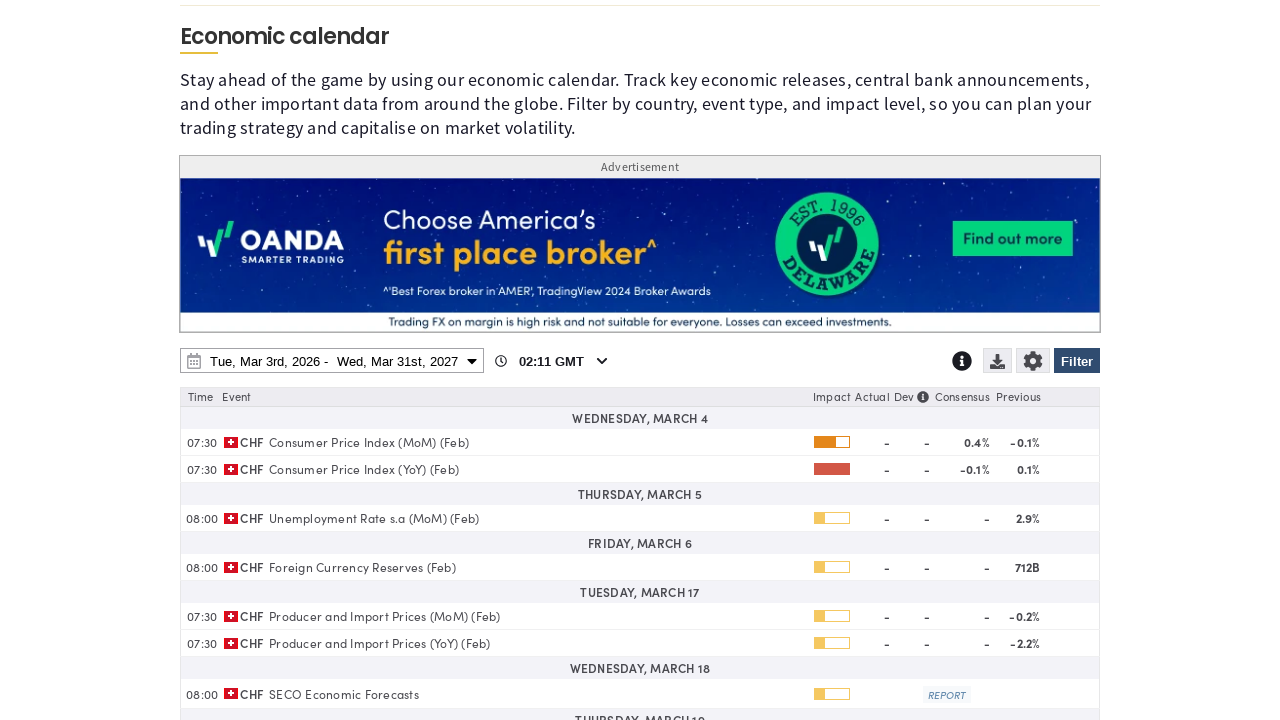